Tests scrollIntoView functionality by scrolling to a search input element and verifying the scroll position

Starting URL: http://guinea-pig.webdriver.io

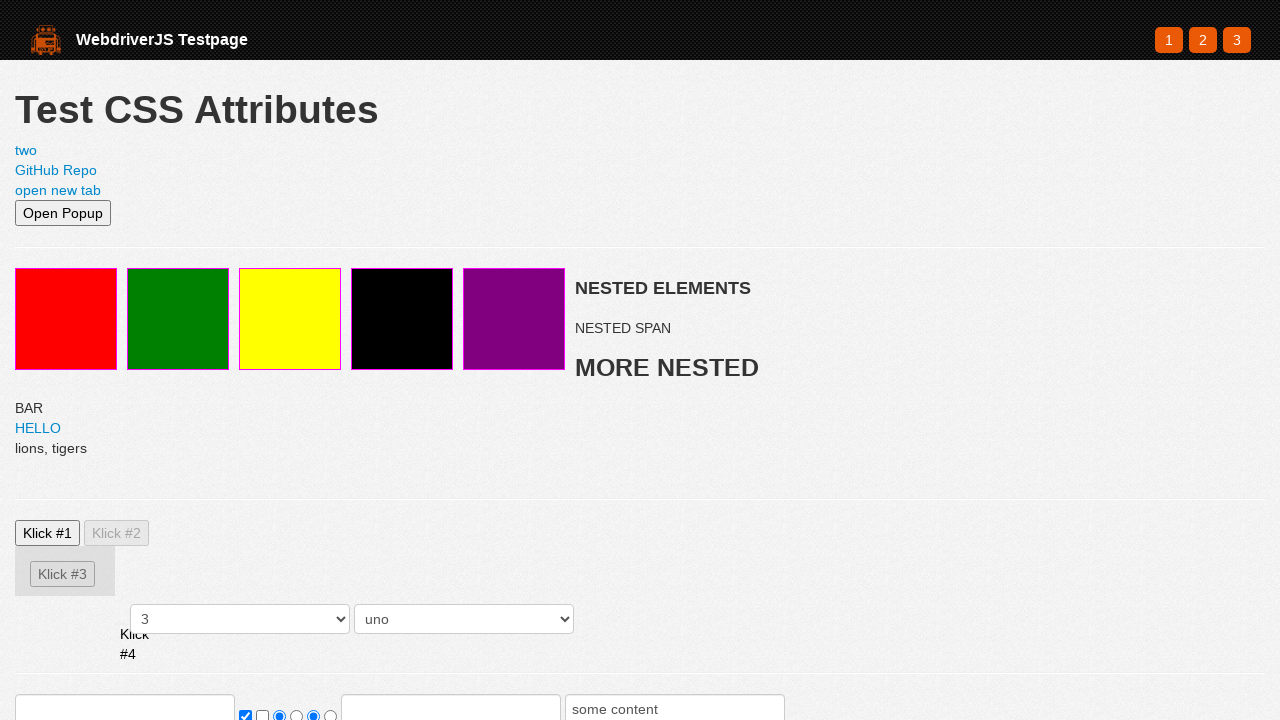

Set viewport size to 500x500
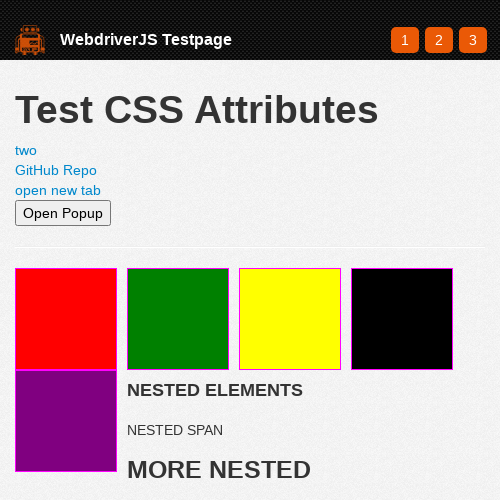

Scrolled search input element into view using scroll_into_view_if_needed()
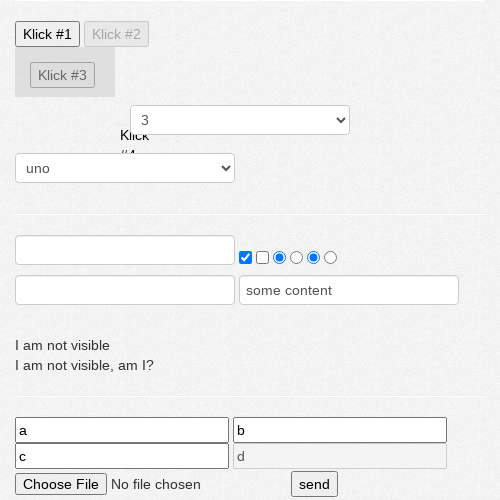

Verified page scrolled - window.scrollY or window.scrollX is greater than 0
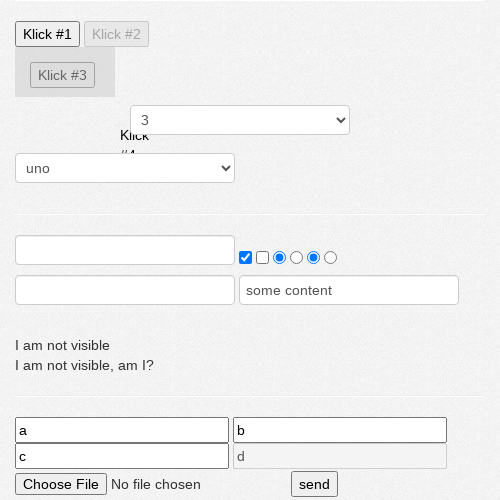

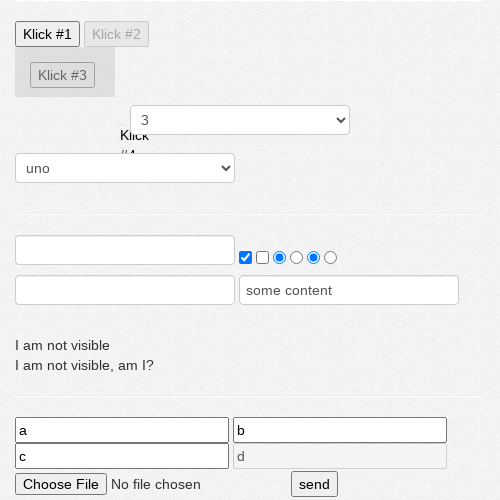